Tests drag and drop functionality by dragging a football element to two different drop zones sequentially

Starting URL: https://v1.training-support.net/selenium/drag-drop

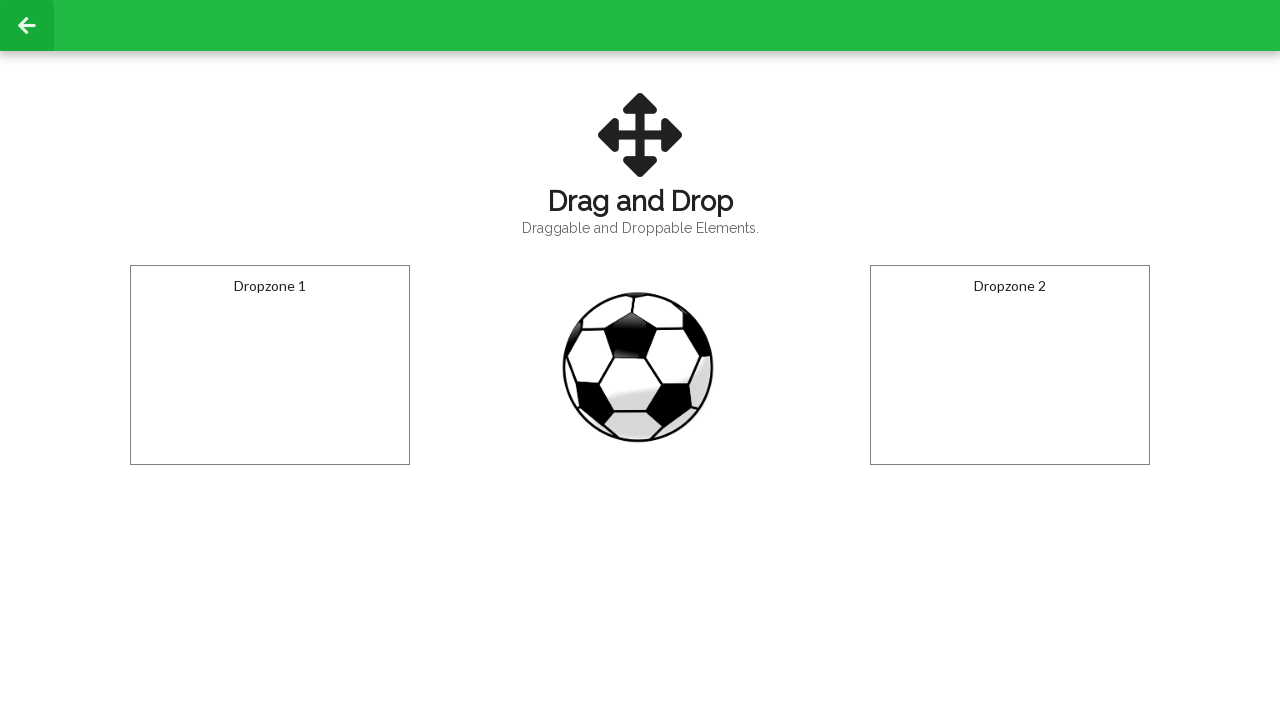

Located the football element
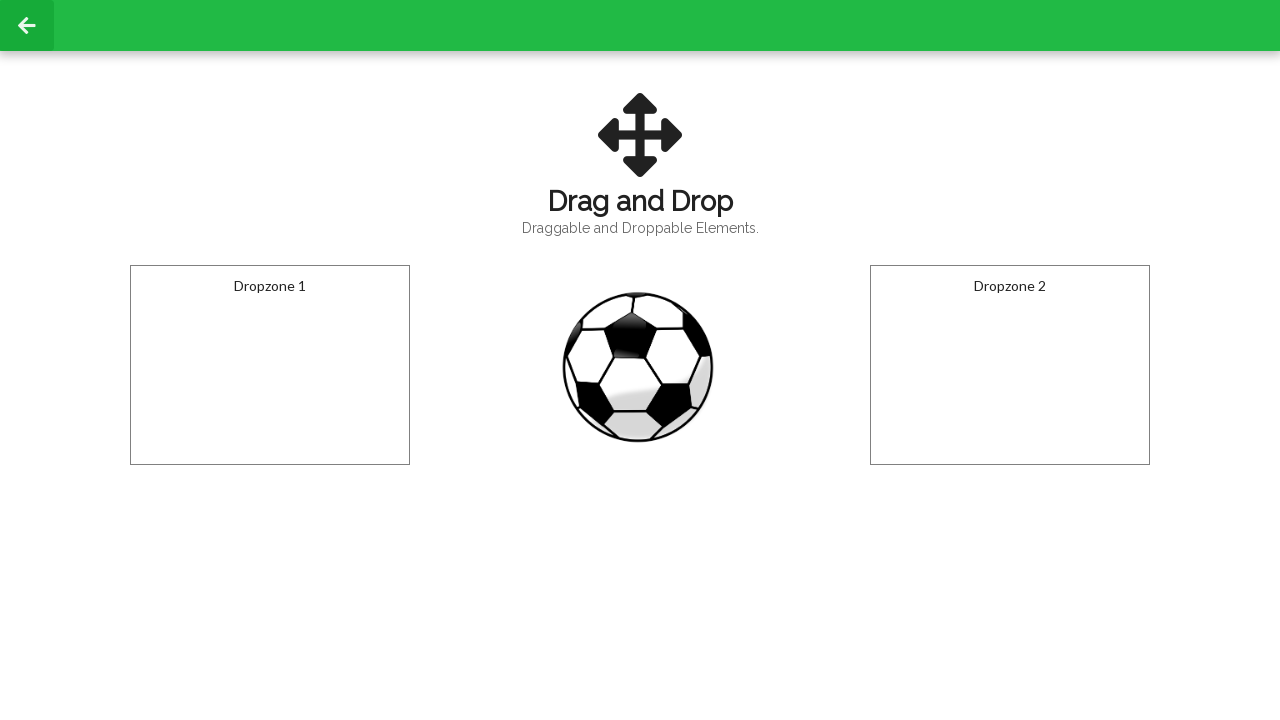

Located the first drop zone
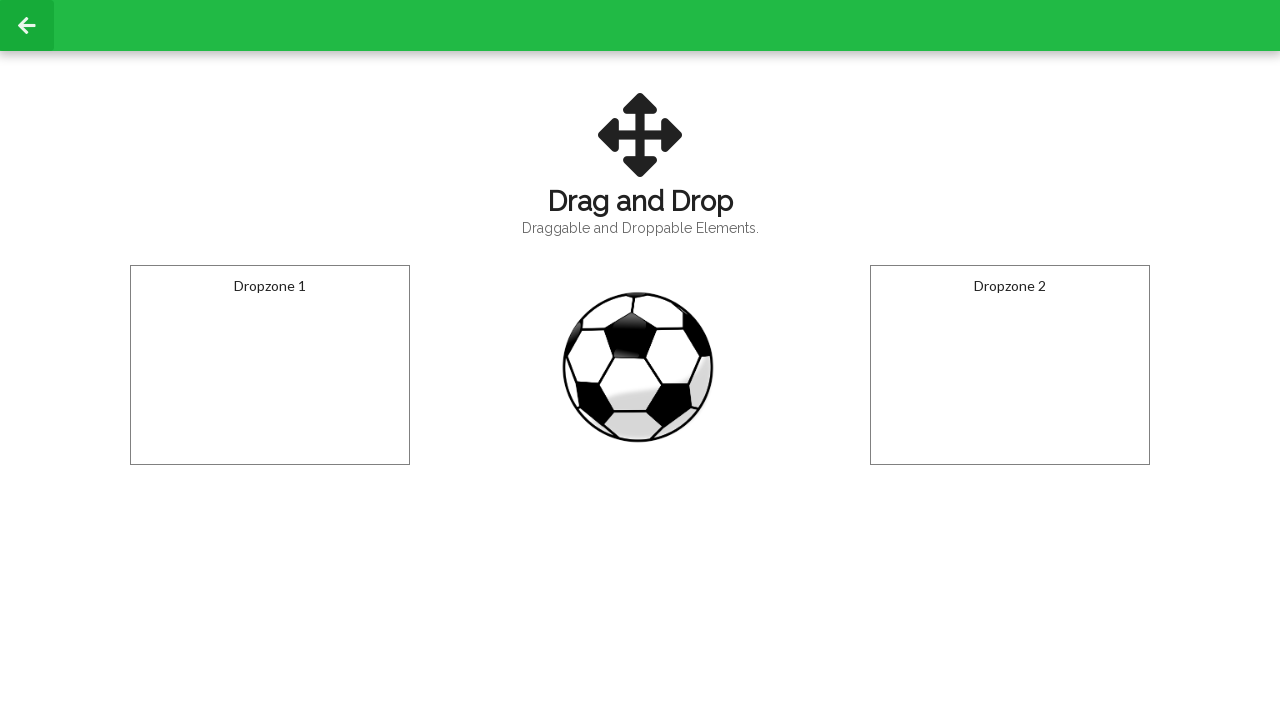

Located the second drop zone
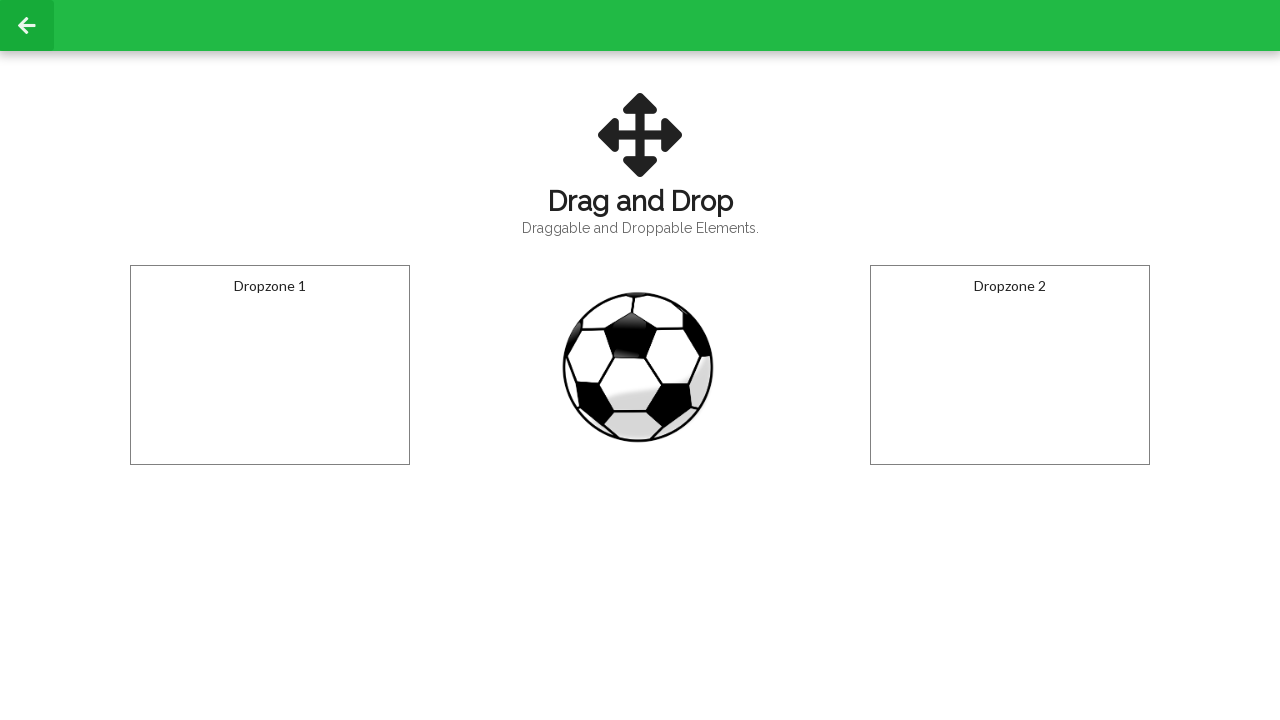

Dragged football to the first drop zone at (270, 365)
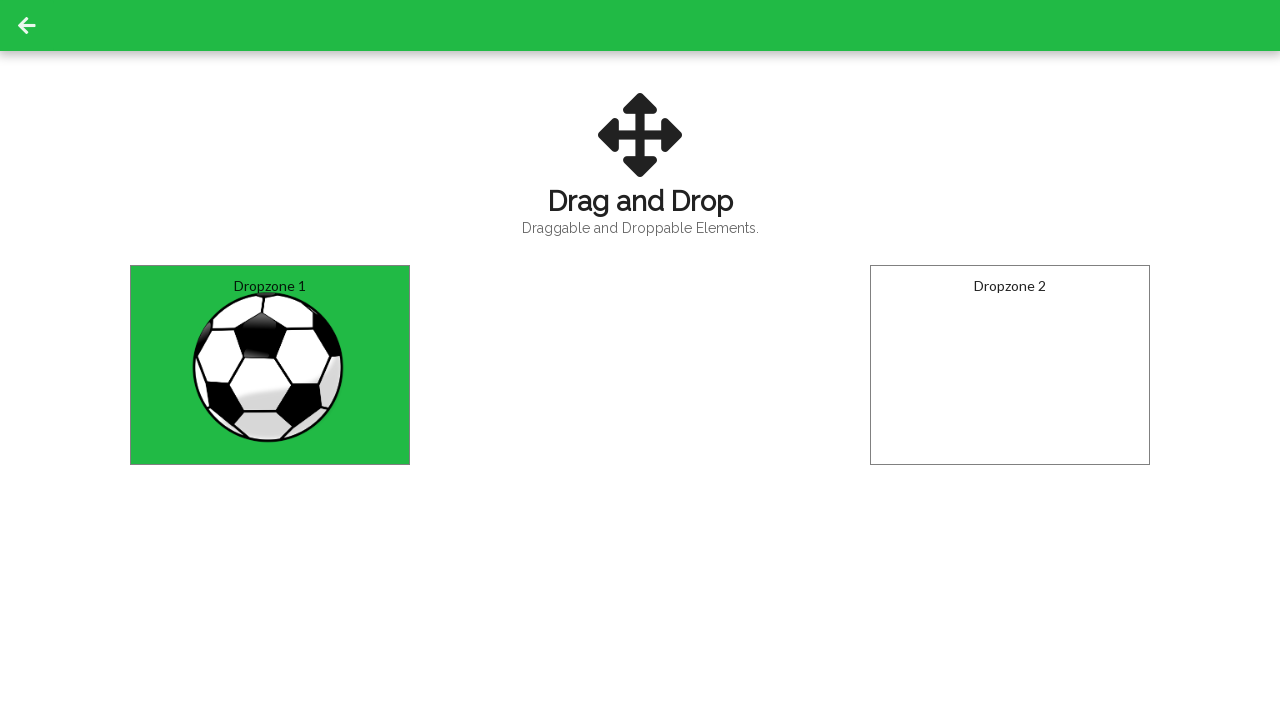

Waited 1 second before next action
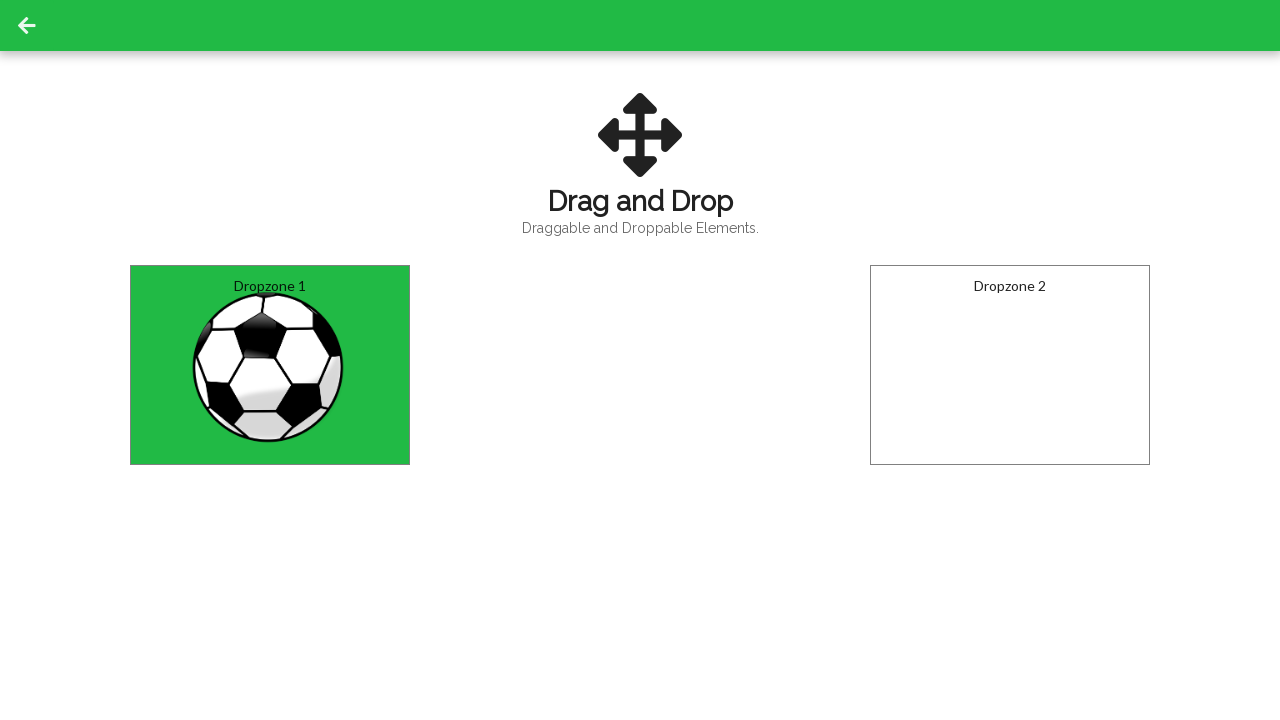

Dragged football to the second drop zone at (1010, 365)
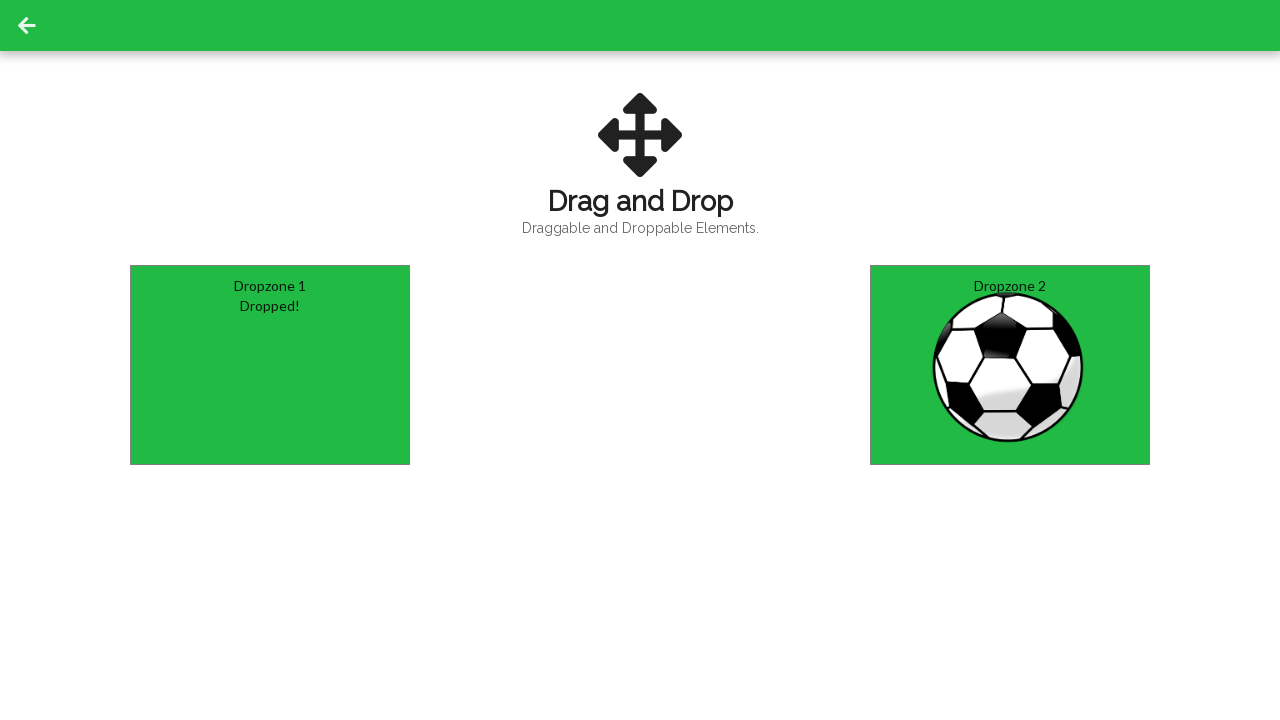

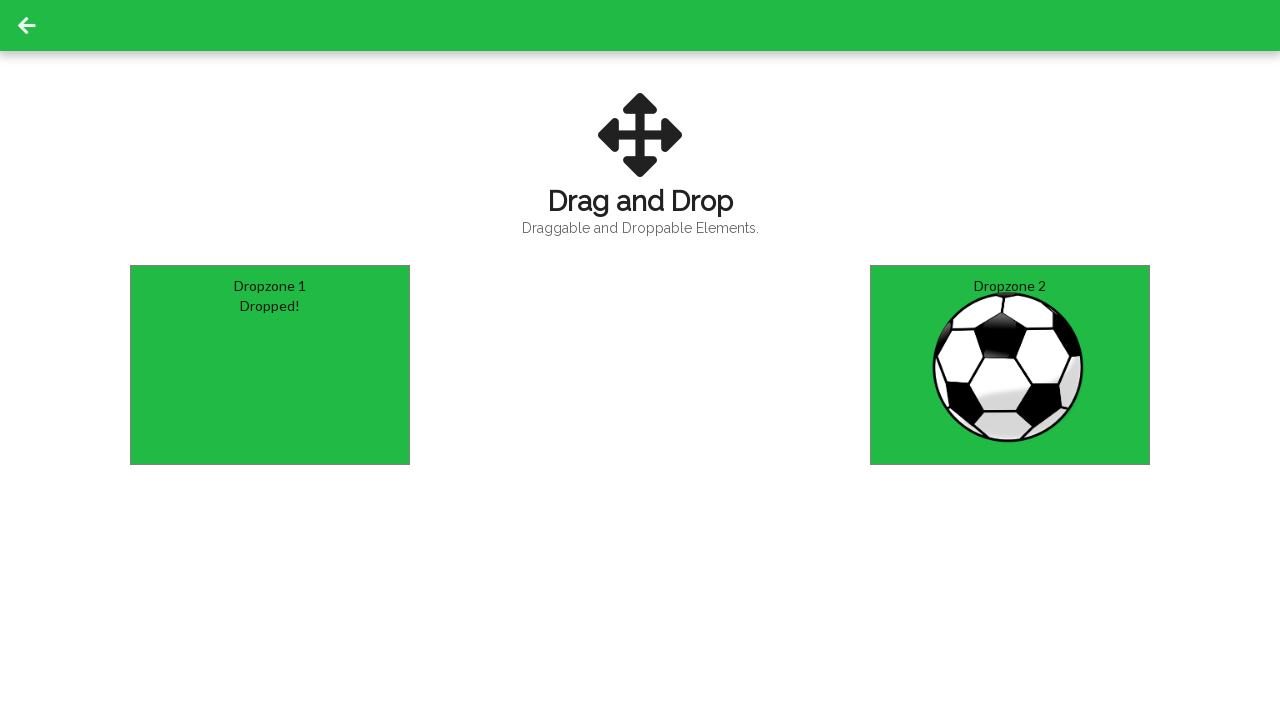